Tests dynamic loading page with longer wait time, clicking Start button and waiting for content to appear

Starting URL: https://automationfc.github.io/dynamic-loading/

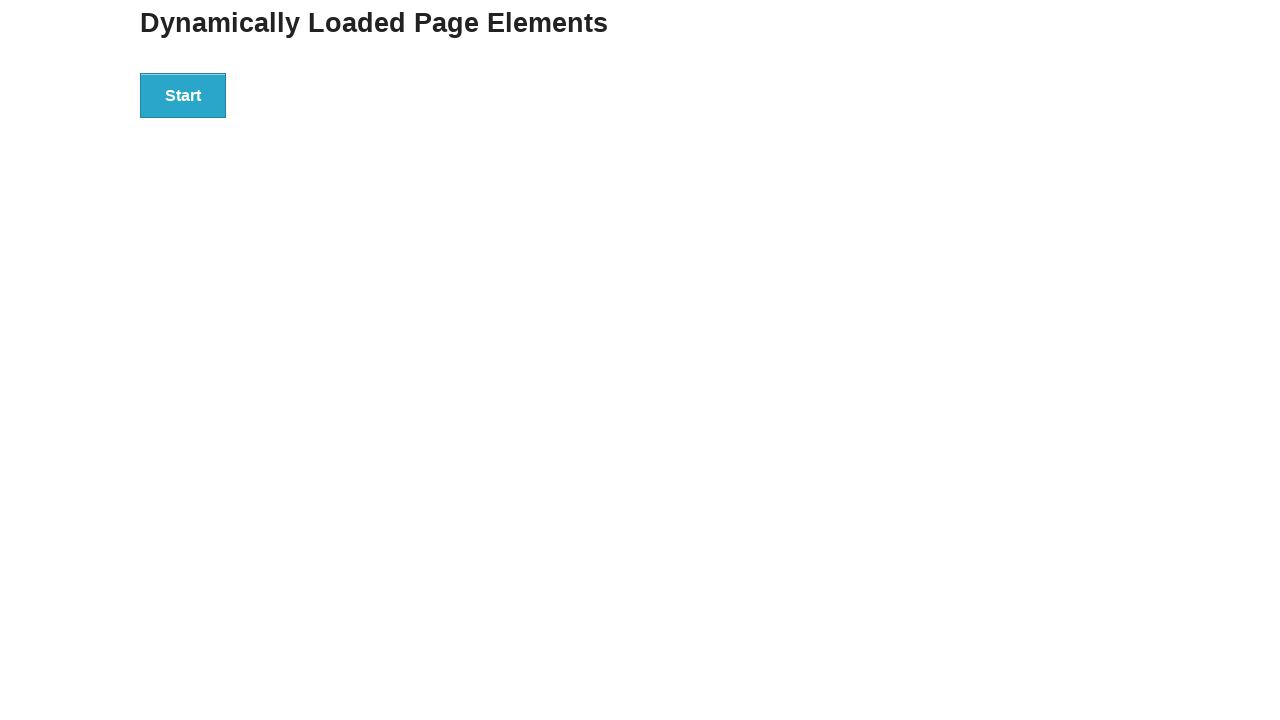

Clicked Start button to trigger dynamic loading at (183, 95) on xpath=//button[text()='Start']
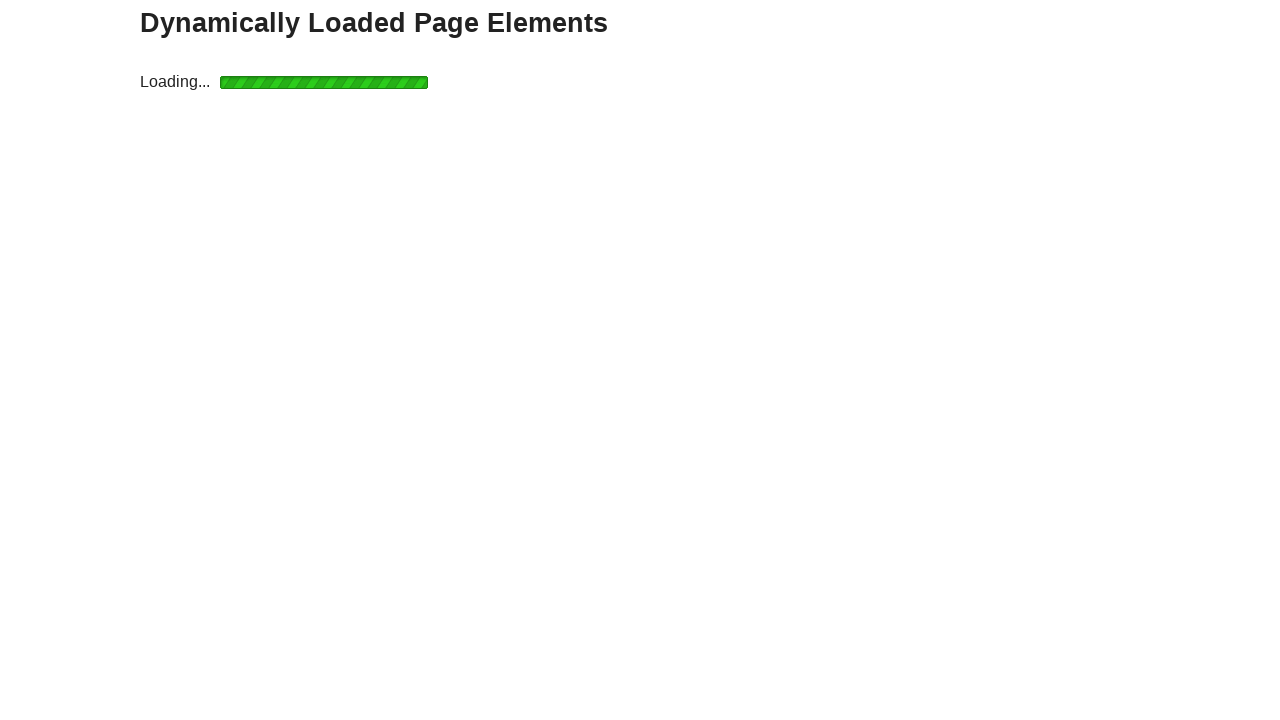

Waited for 'Hello World!' text to appear (30 second timeout)
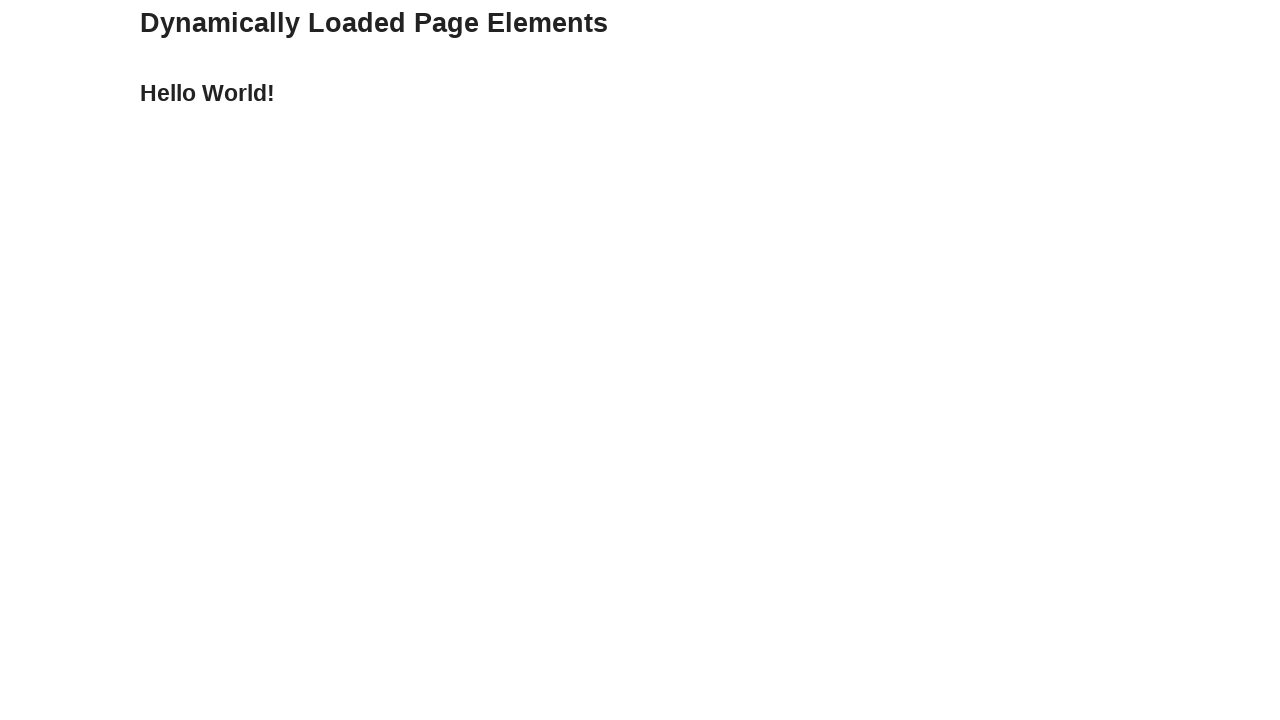

Verified 'Hello World!' text is displayed
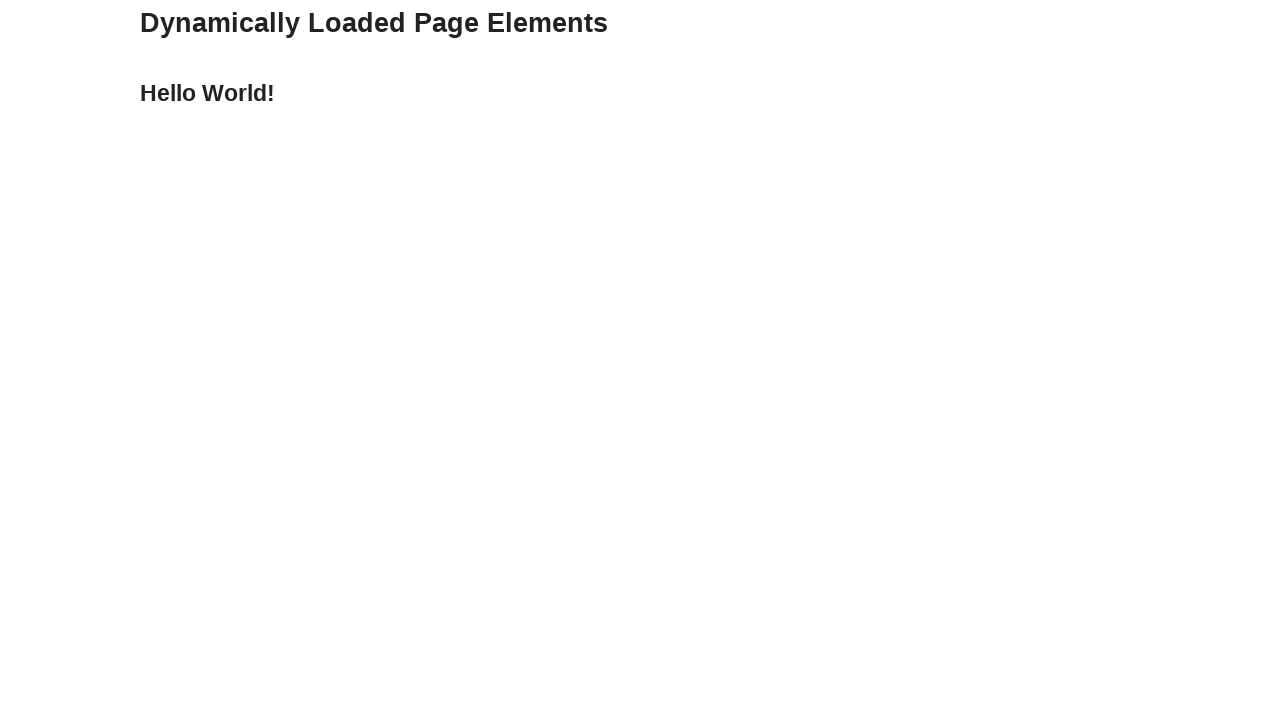

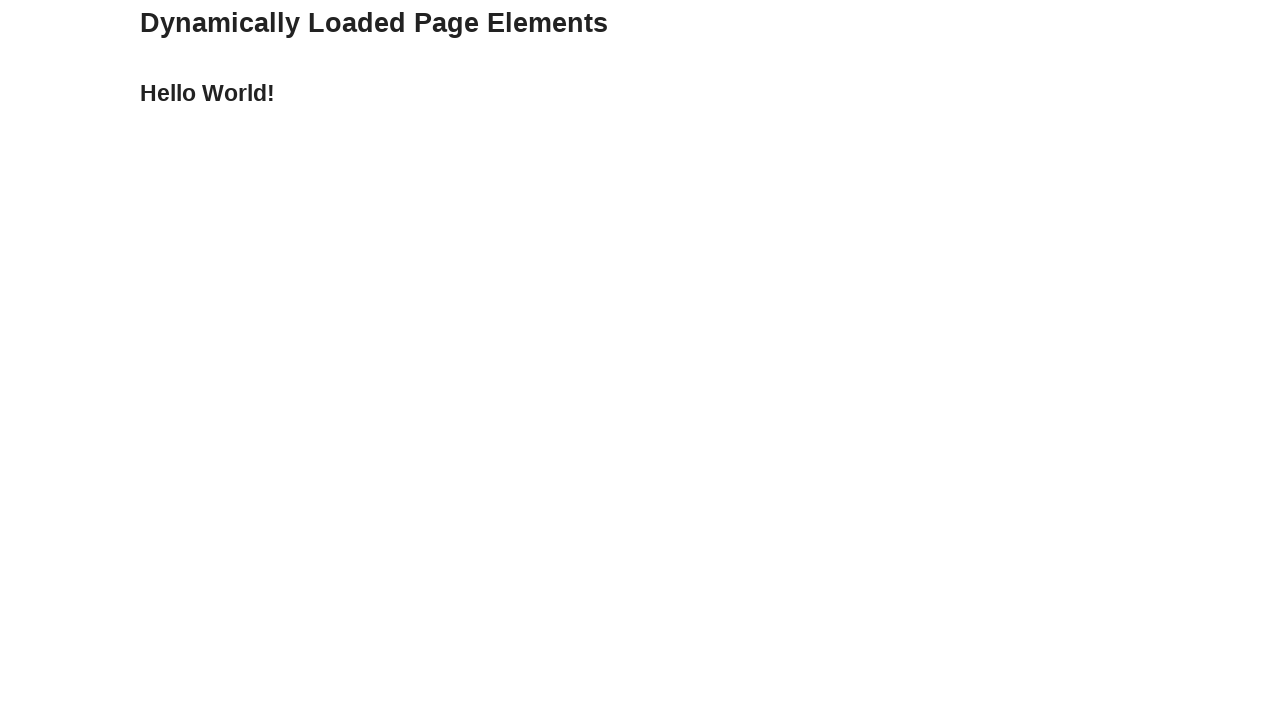